Tests a text box form by filling in user information and using keyboard shortcuts to copy current address to permanent address field

Starting URL: https://demoqa.com/text-box

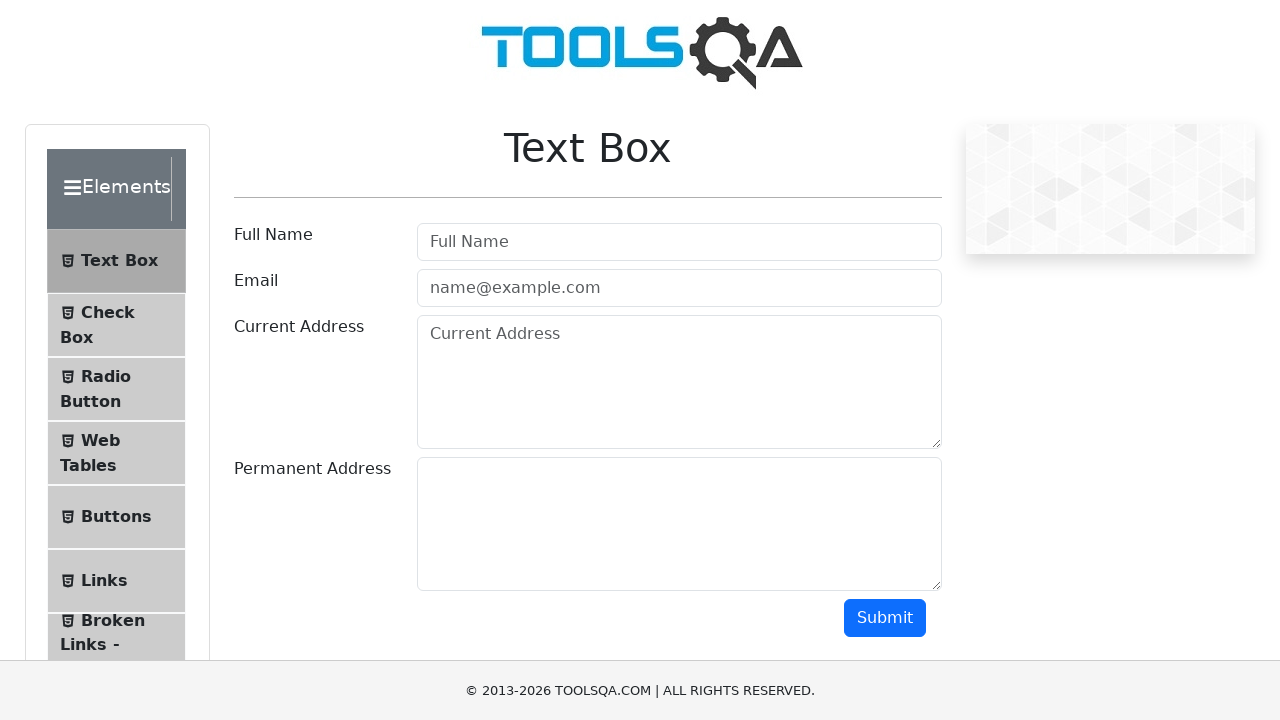

Filled name field with 'abc' on #userName
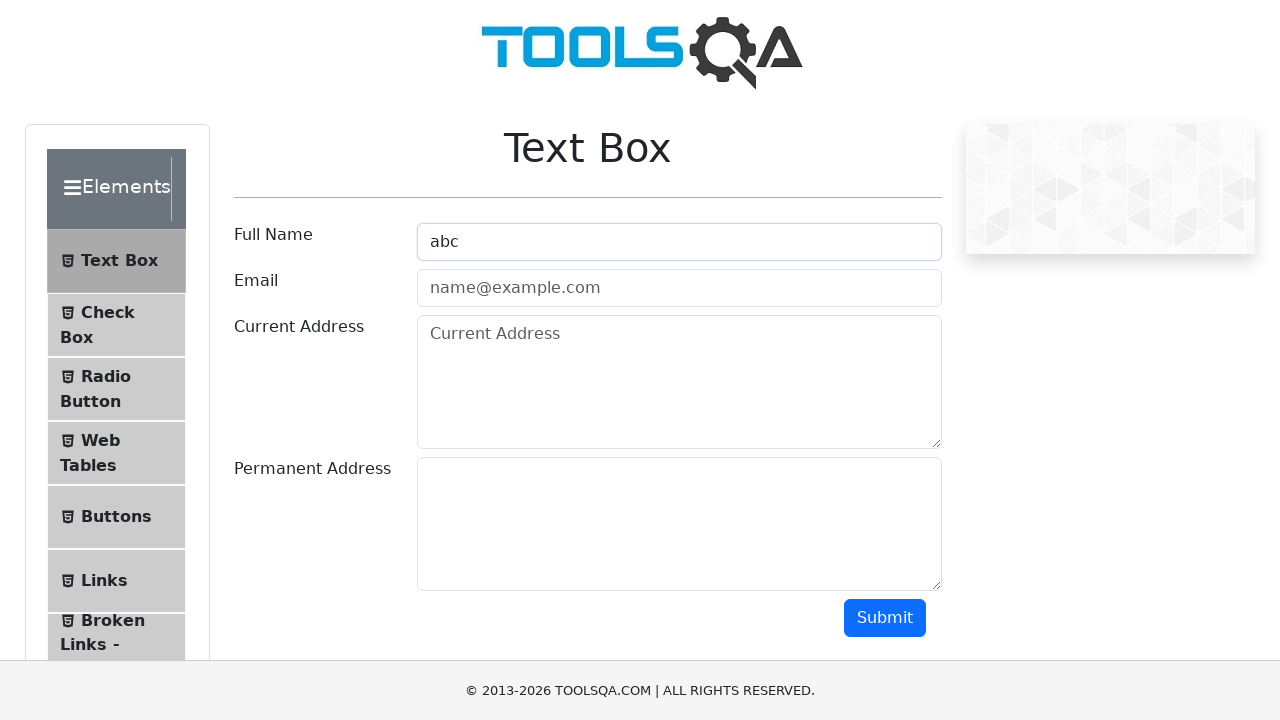

Filled email field with 'abc123@gmail.com' on #userEmail
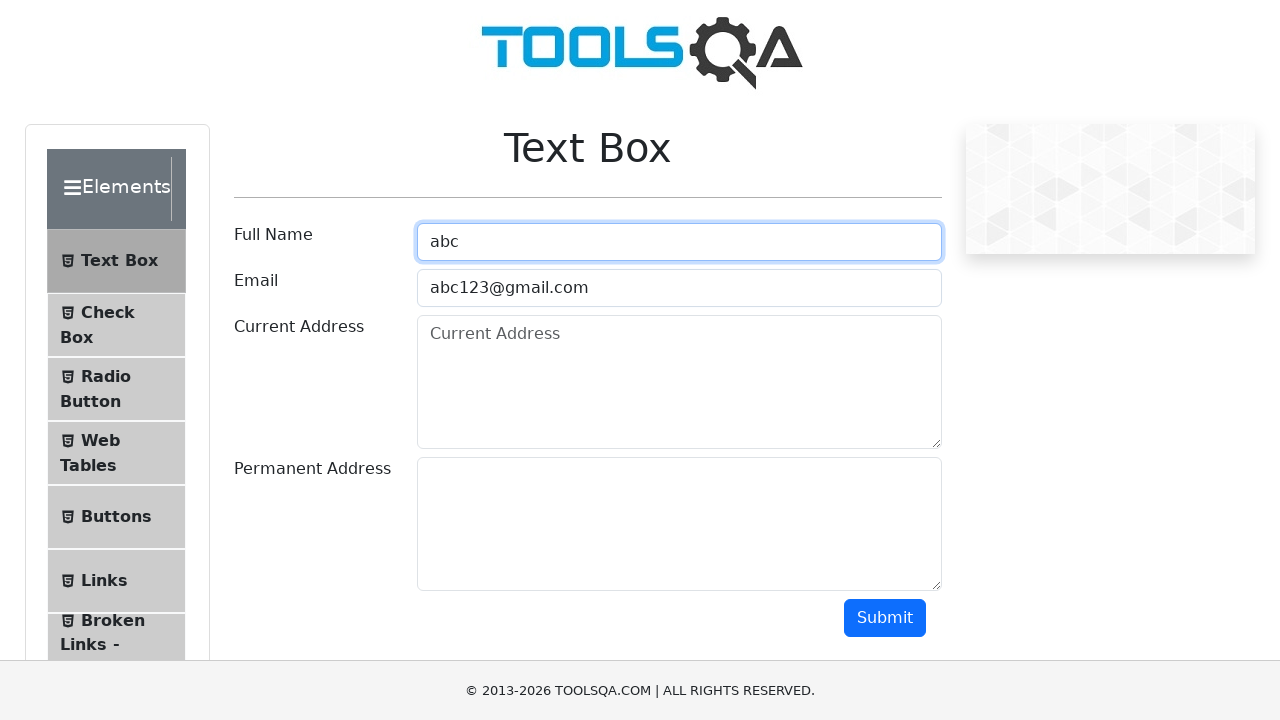

Filled current address field with '43 School Lane London EC71 9GO' on #currentAddress
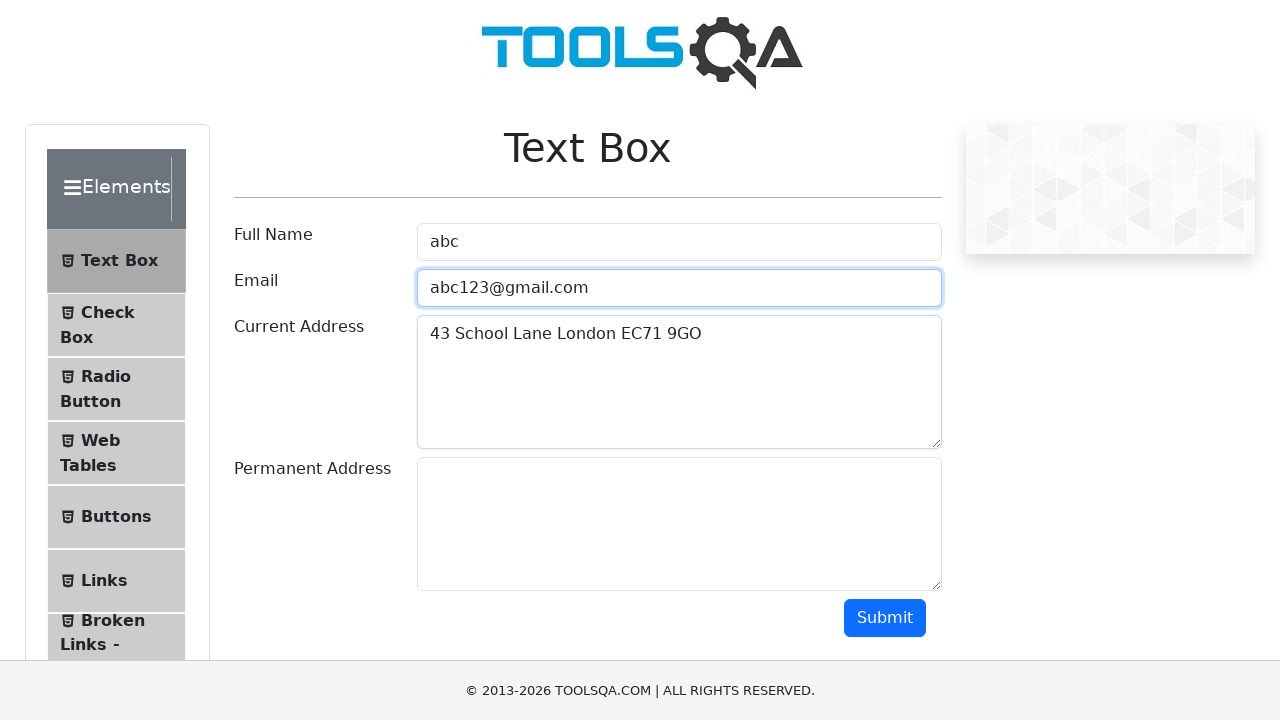

Clicked on current address field to focus it at (679, 382) on #currentAddress
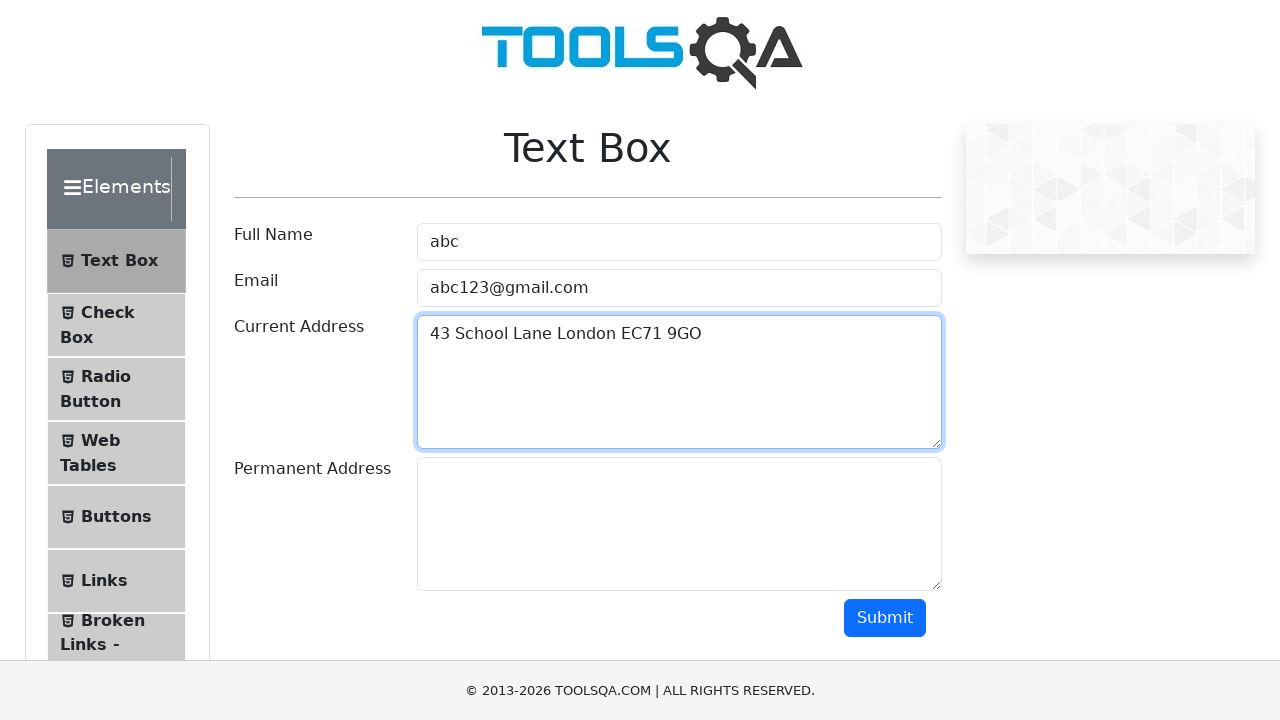

Pressed Ctrl+A to select all text in current address field
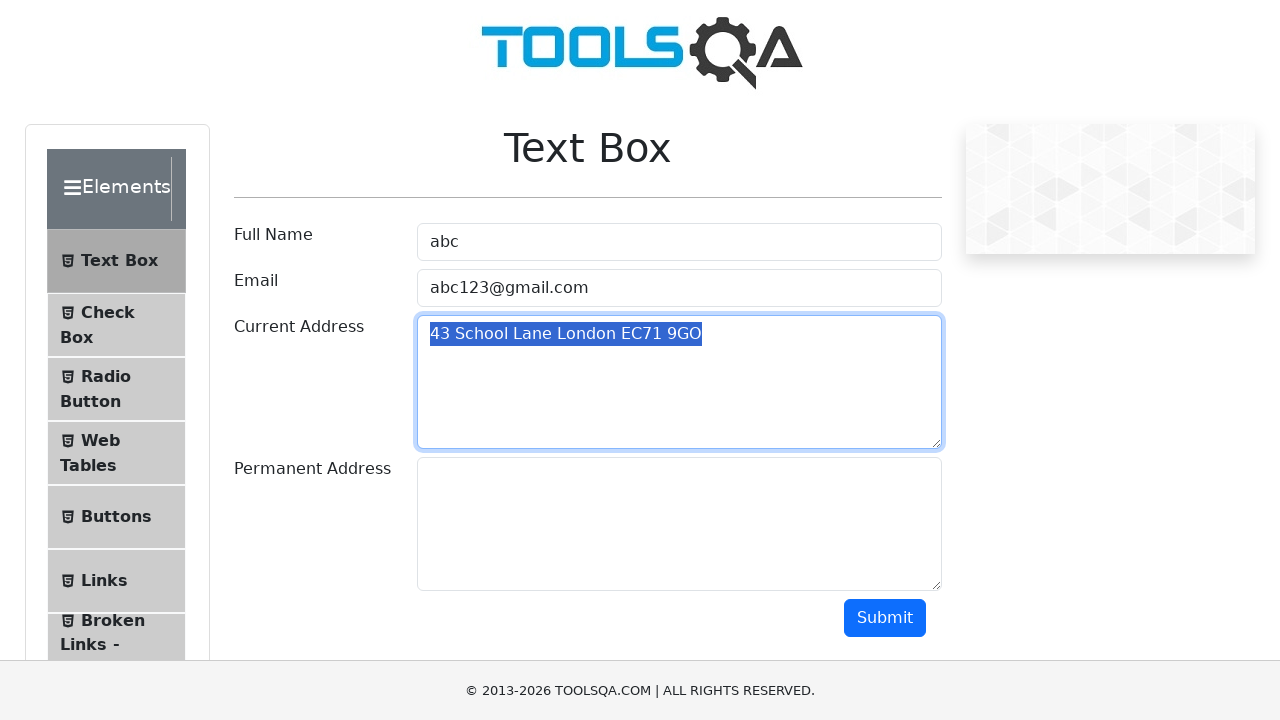

Pressed Ctrl+C to copy selected address text
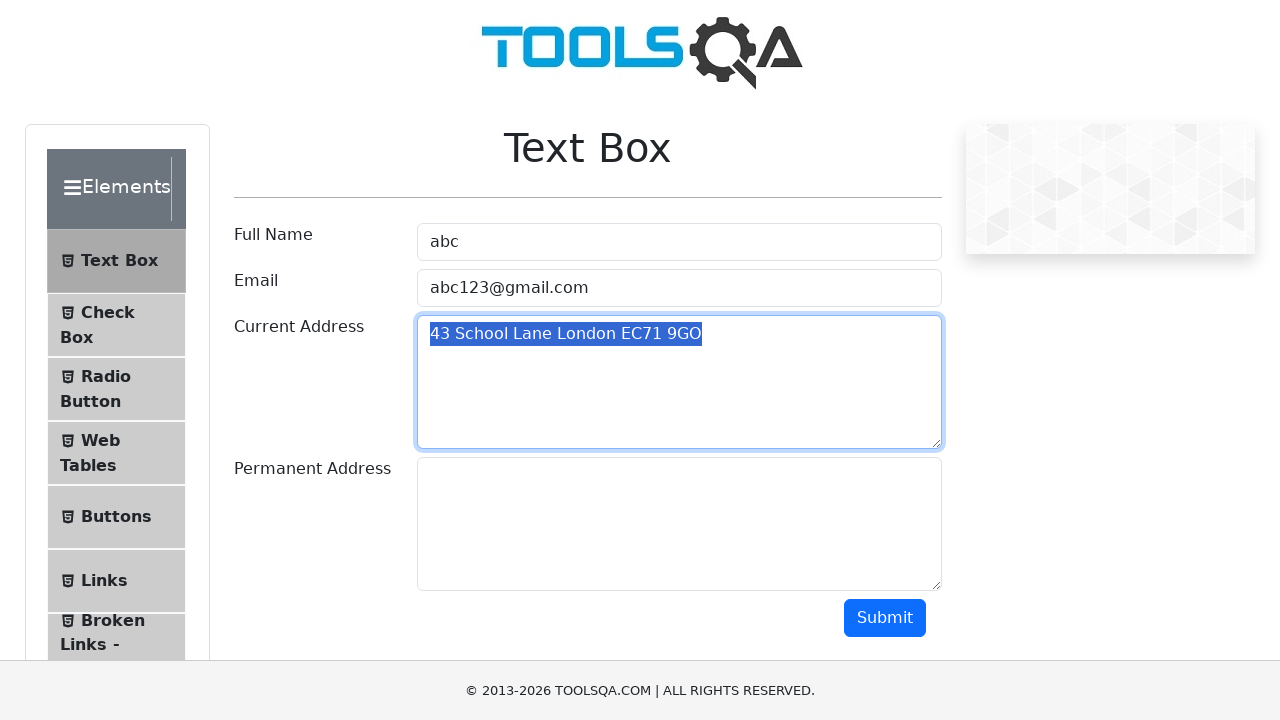

Pressed Tab to move focus to permanent address field
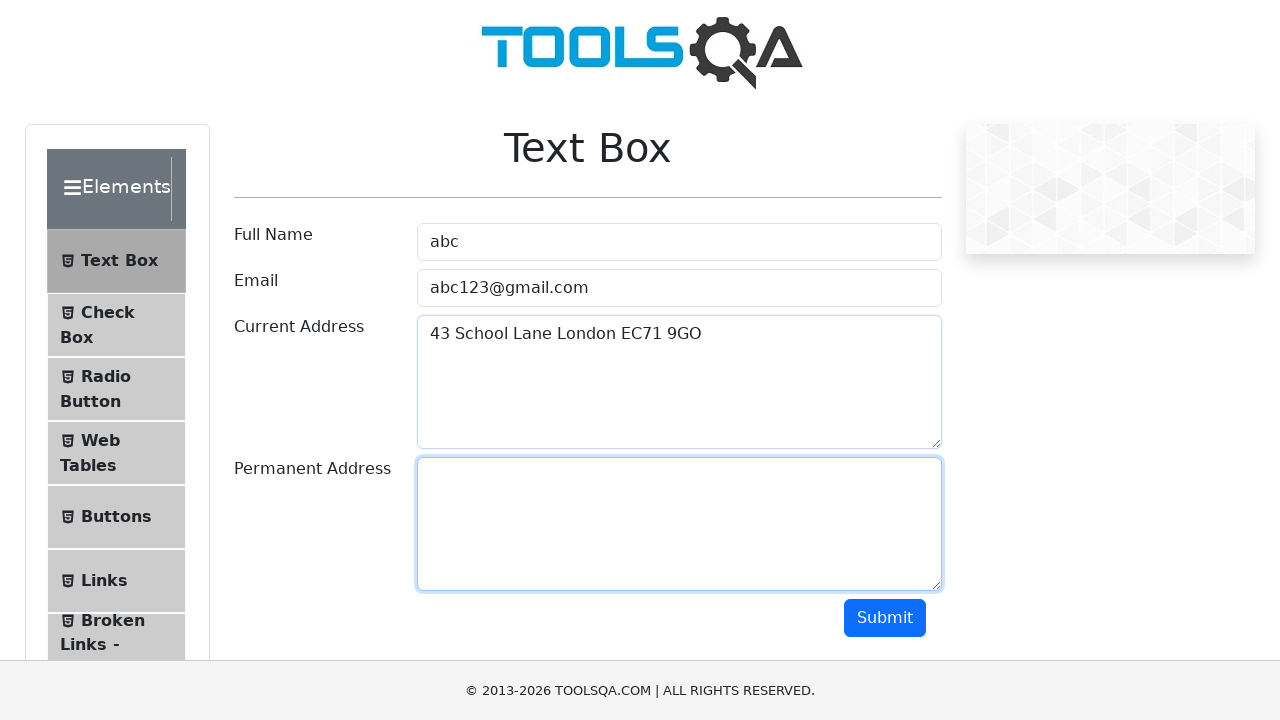

Pressed Ctrl+V to paste copied address into permanent address field
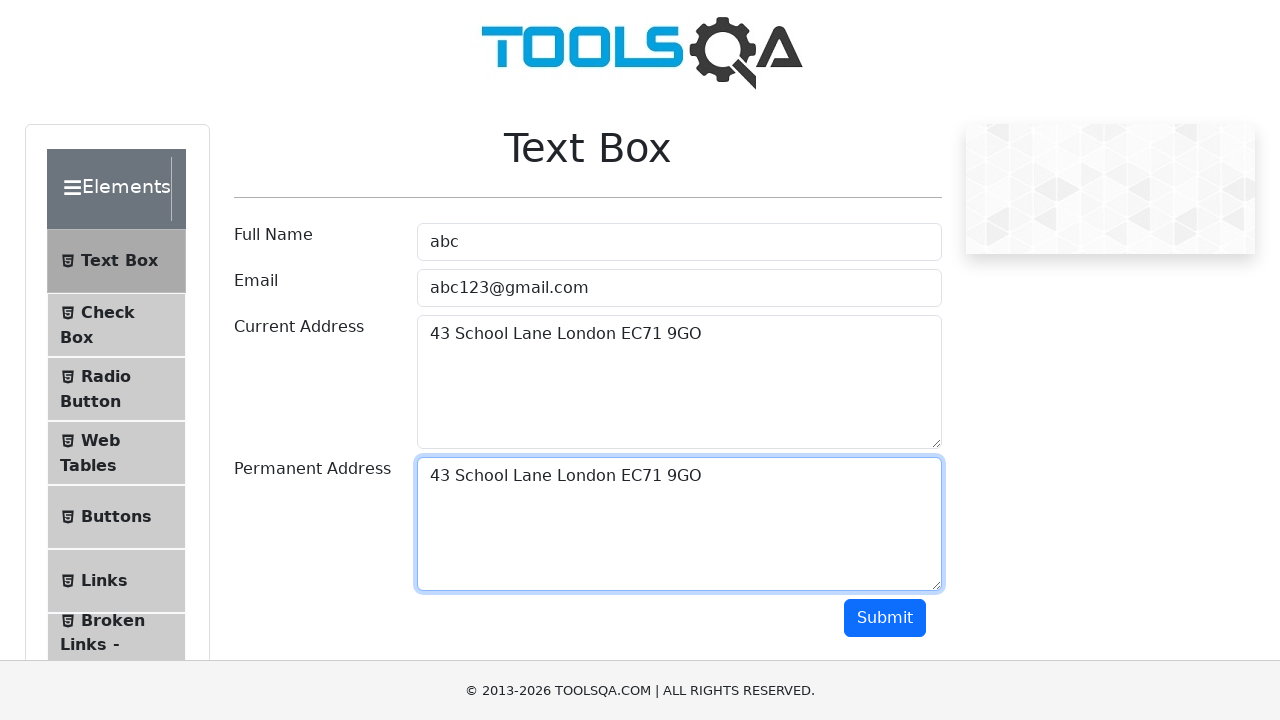

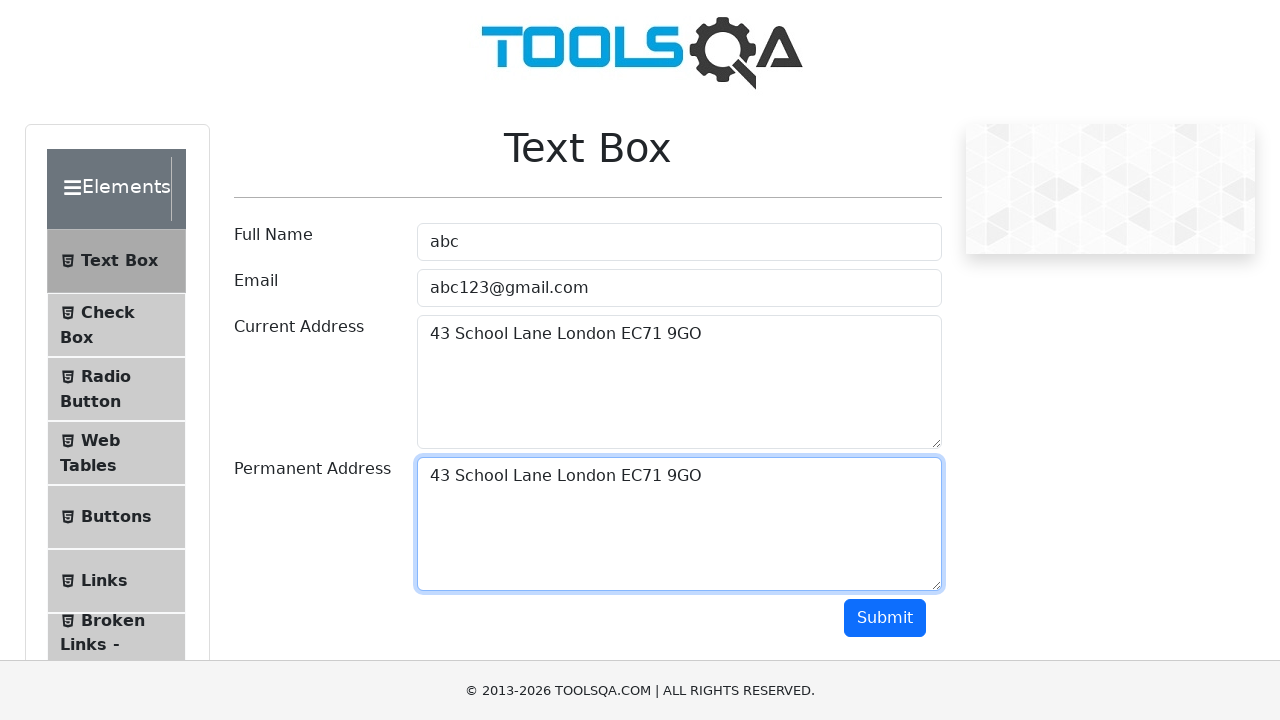